Opens the GreenKart e-commerce practice website and verifies that the page contains the text "GREENKART"

Starting URL: https://rahulshettyacademy.com/seleniumPractise/#/

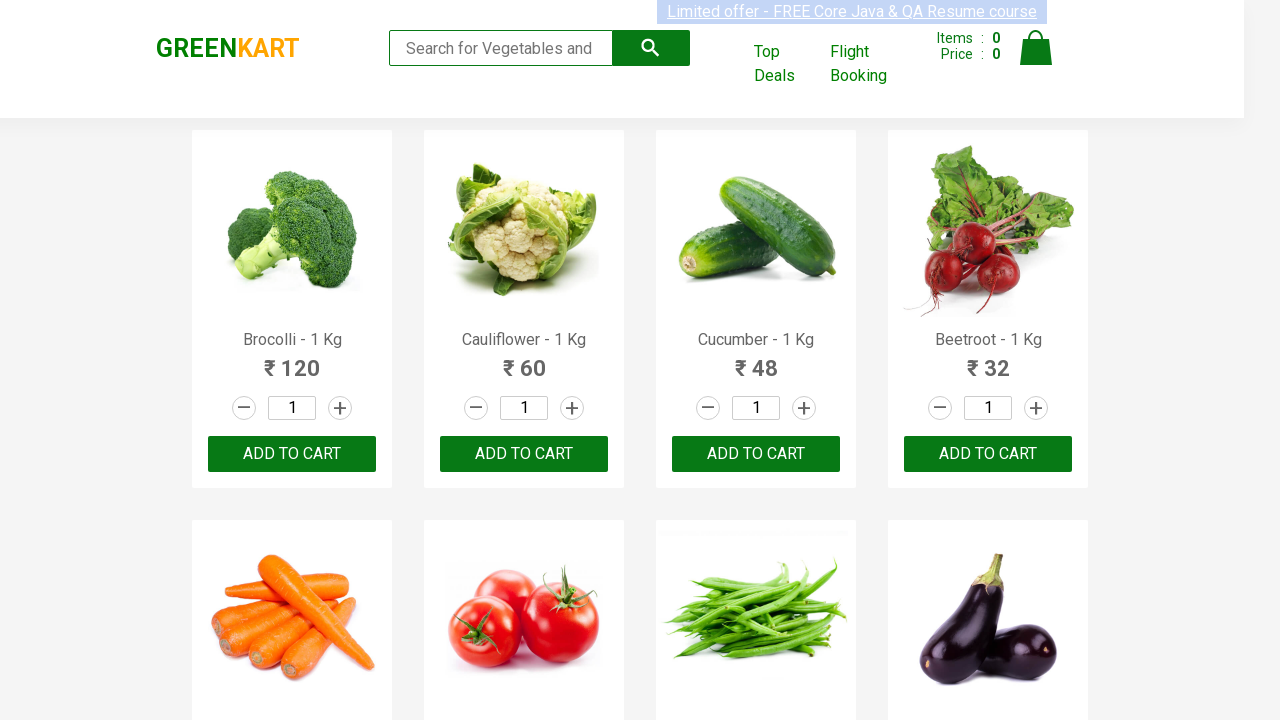

Navigated to GreenKart e-commerce practice website
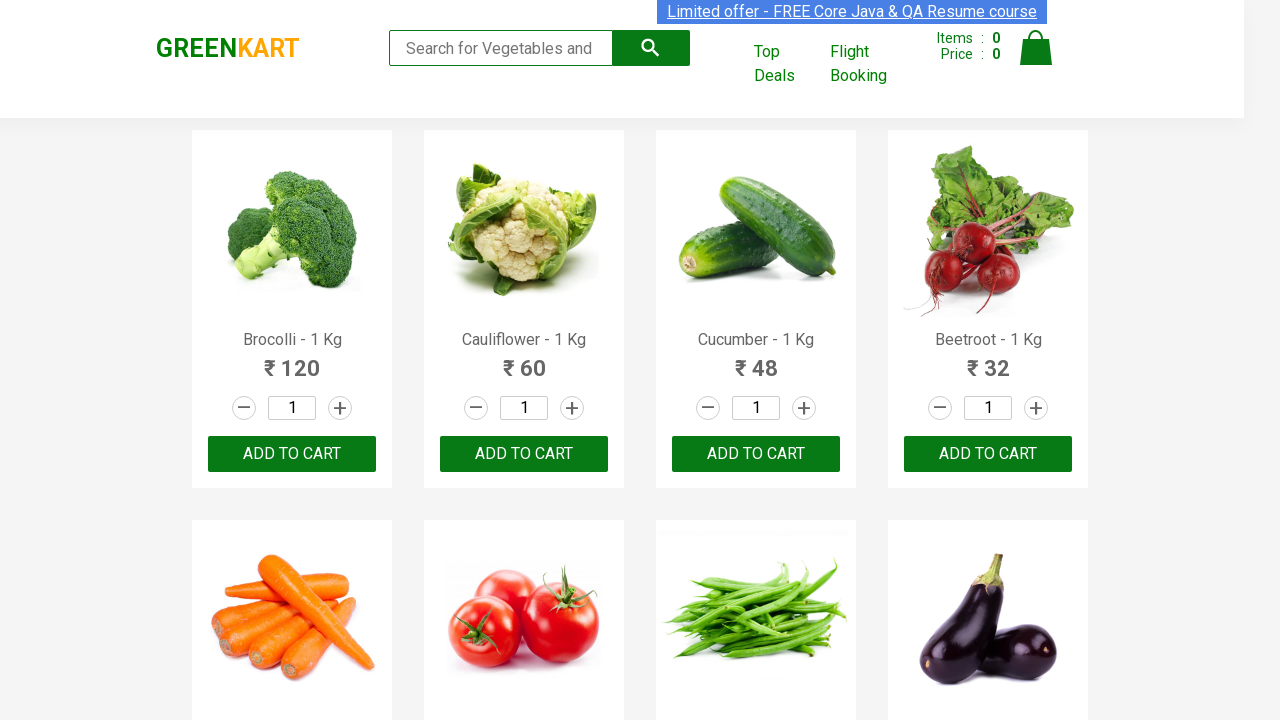

Verified that page contains 'GREENKART' text
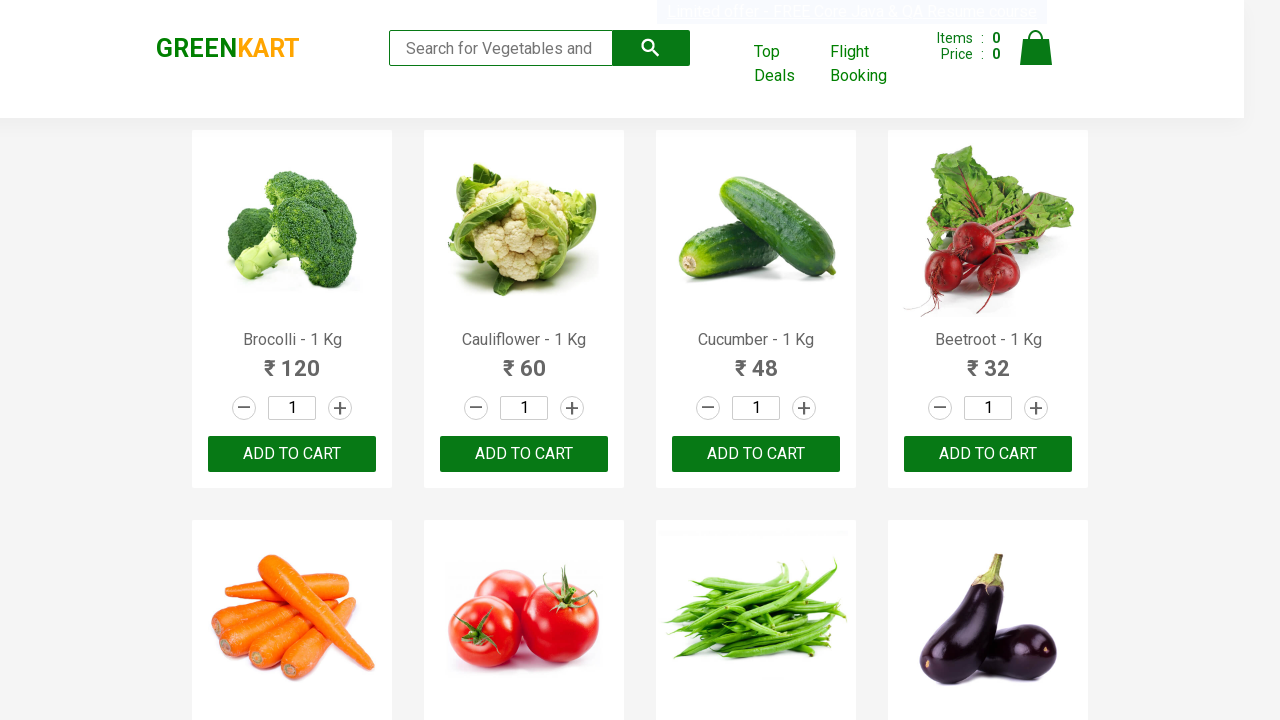

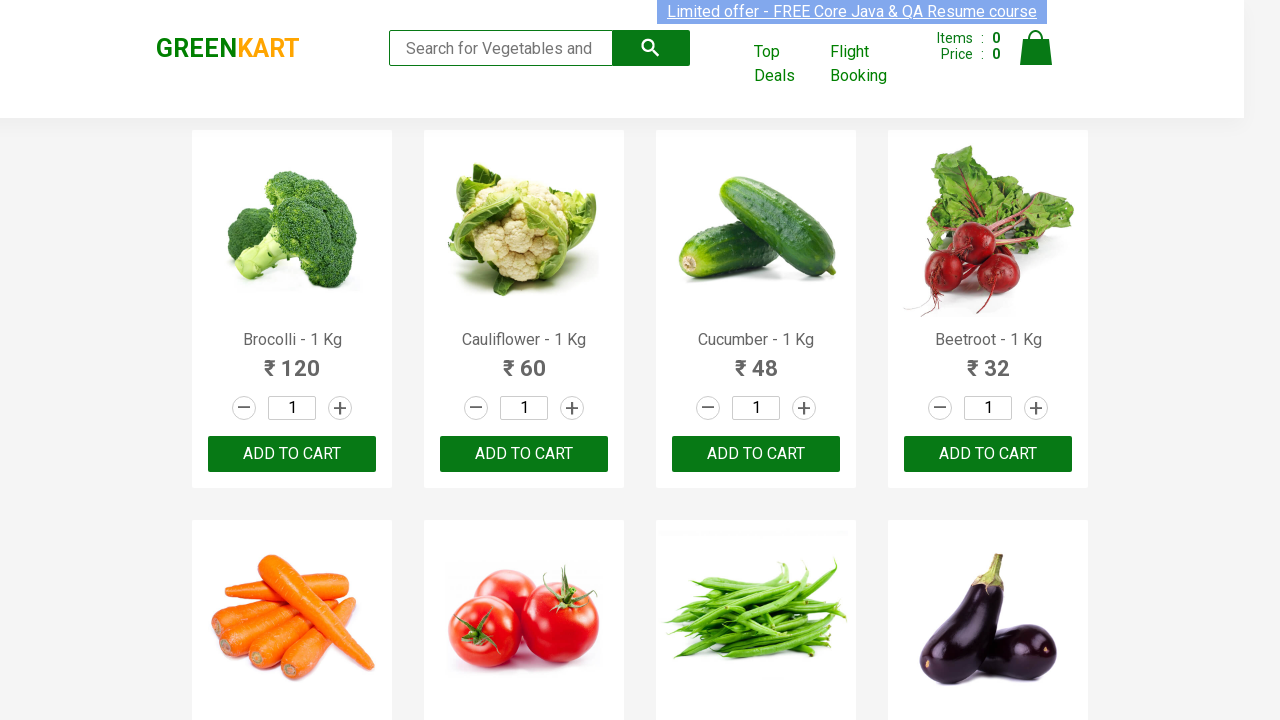